Tests injecting jQuery Growl notifications into a page by loading jQuery, jQuery Growl library and styles via JavaScript execution, then displaying notification messages on the page.

Starting URL: http://the-internet.herokuapp.com

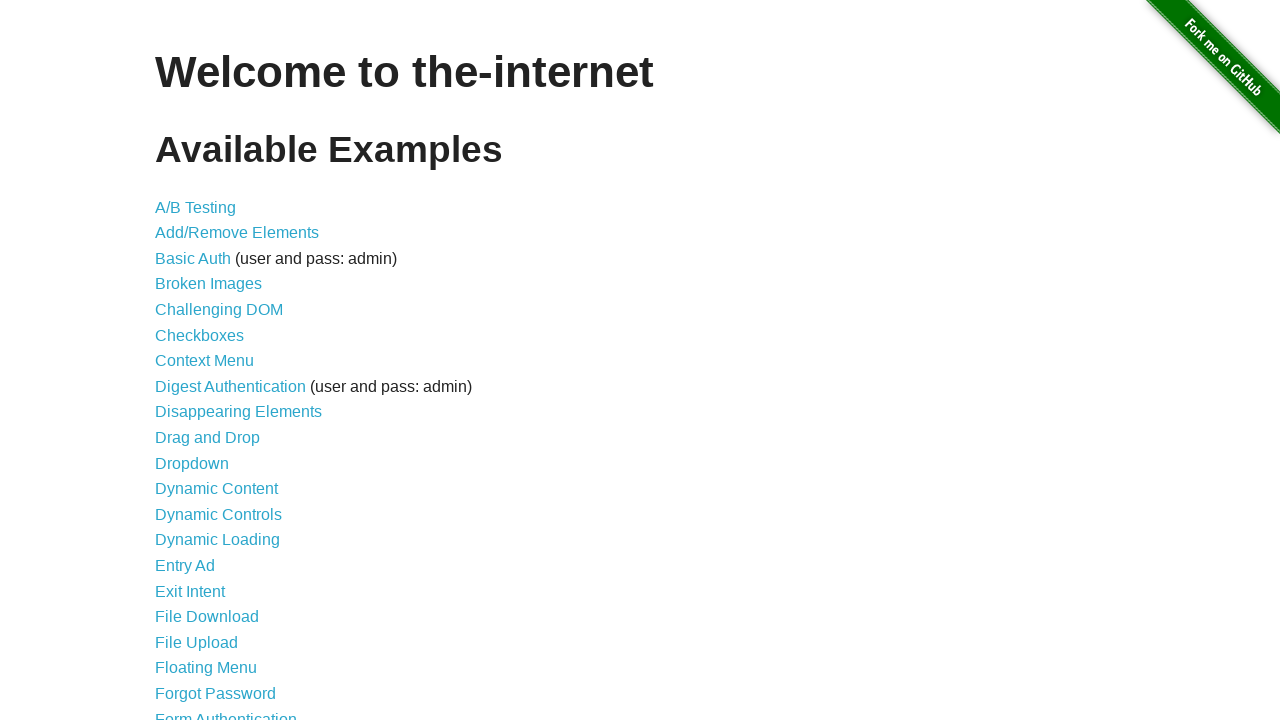

Navigated to the-internet.herokuapp.com
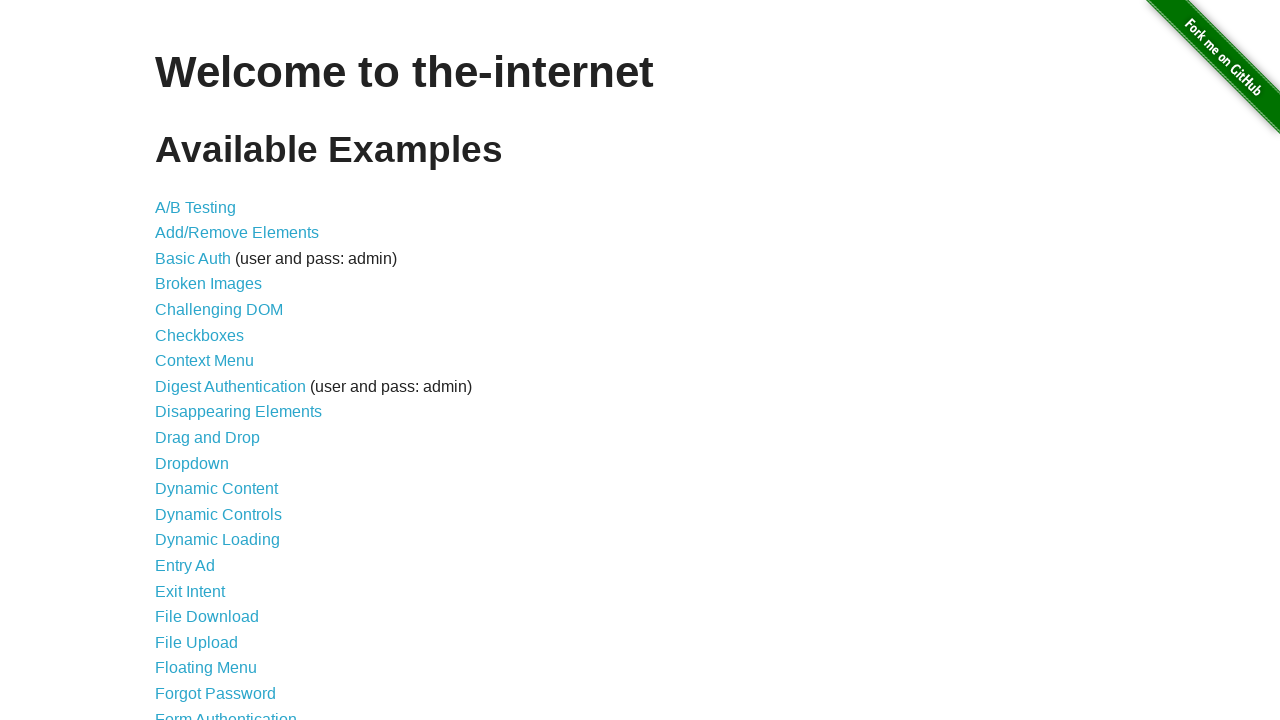

Injected jQuery library into page
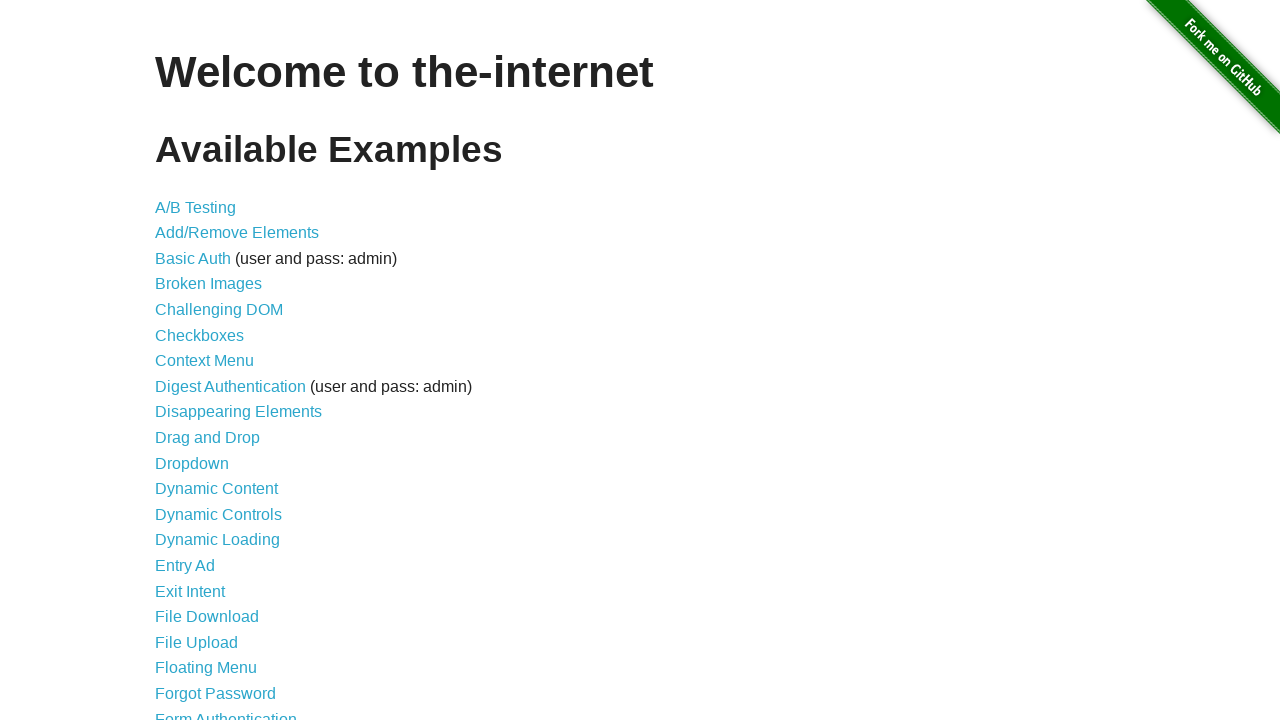

jQuery library loaded successfully
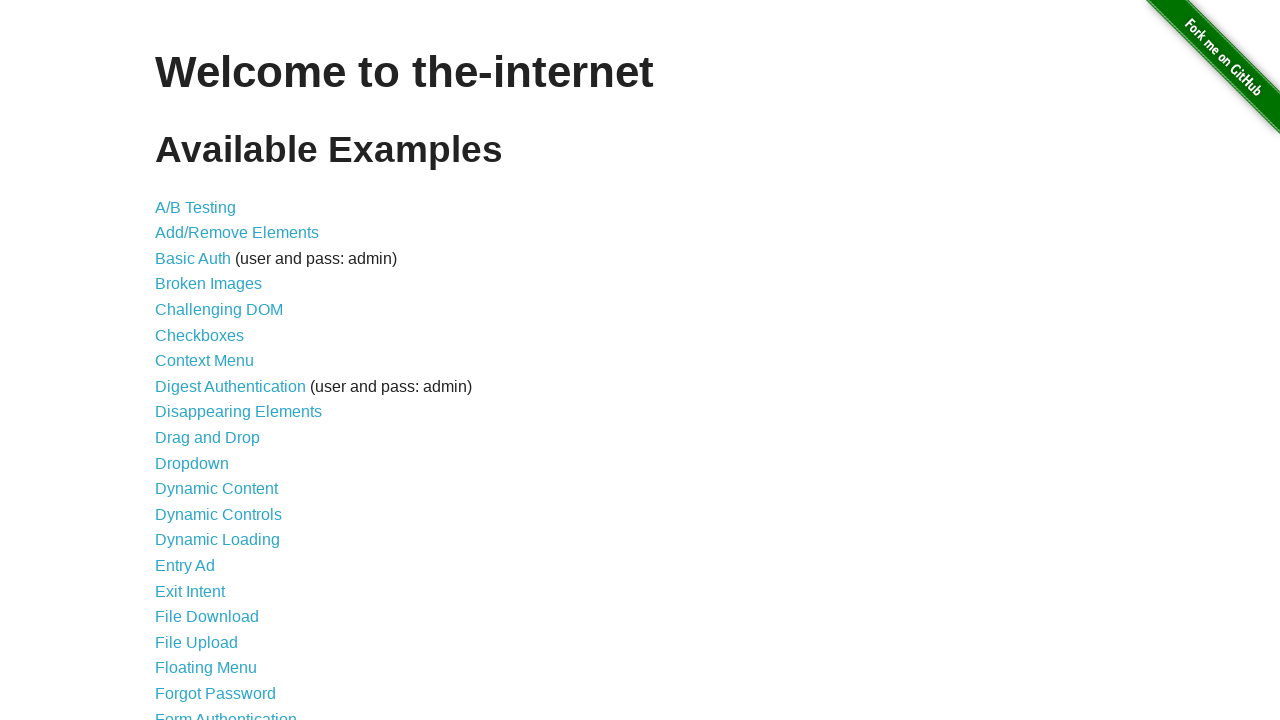

Injected jQuery Growl library into page
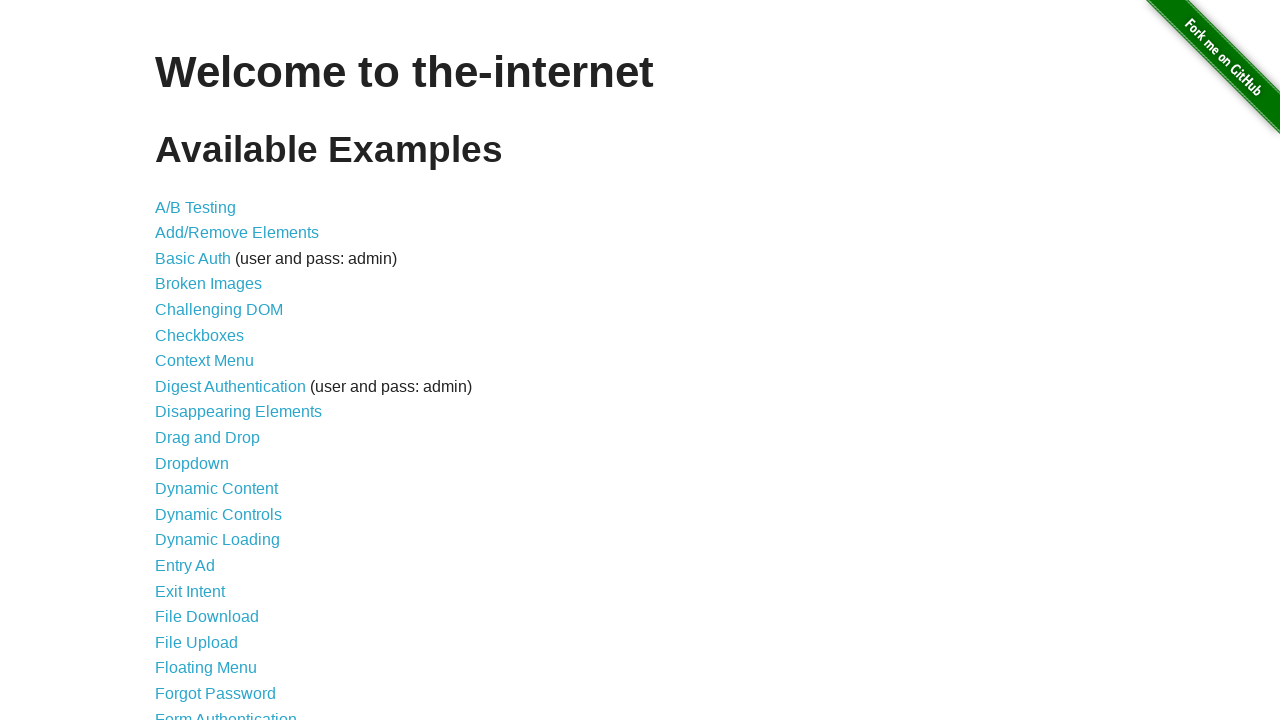

Injected jQuery Growl CSS styles into page
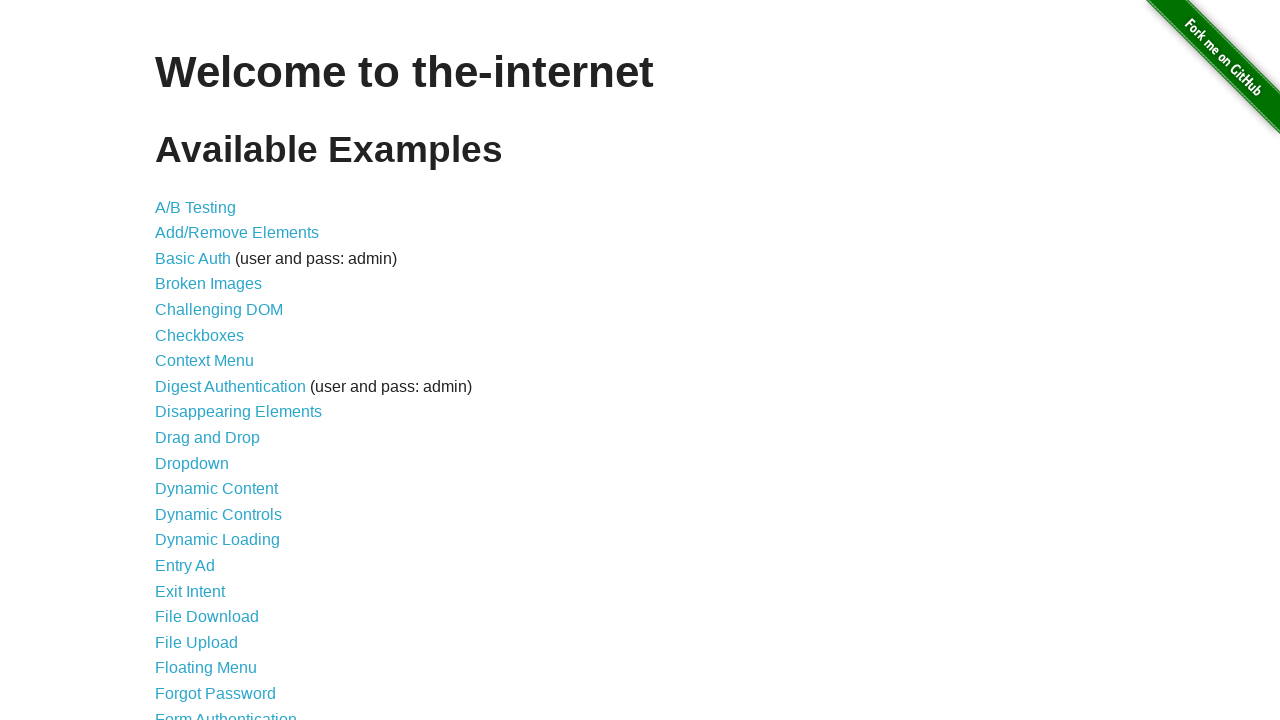

jQuery Growl library loaded successfully
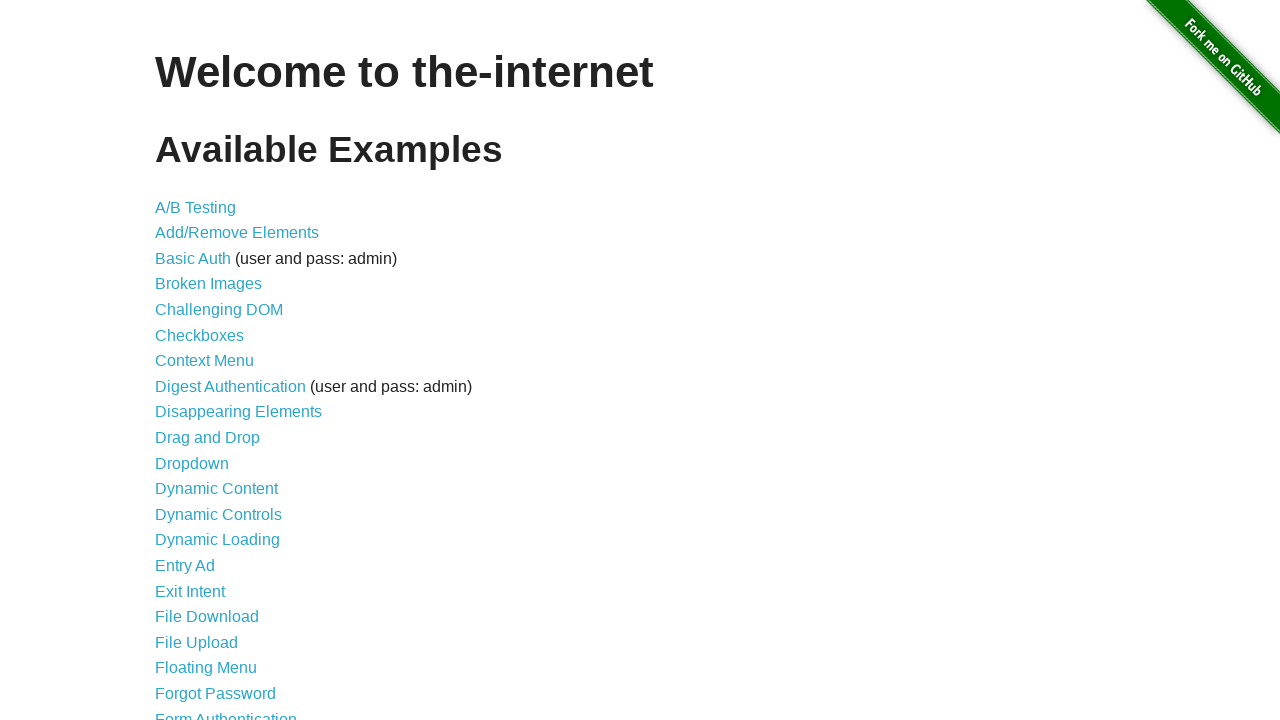

Displayed default jQuery Growl notification (GET /)
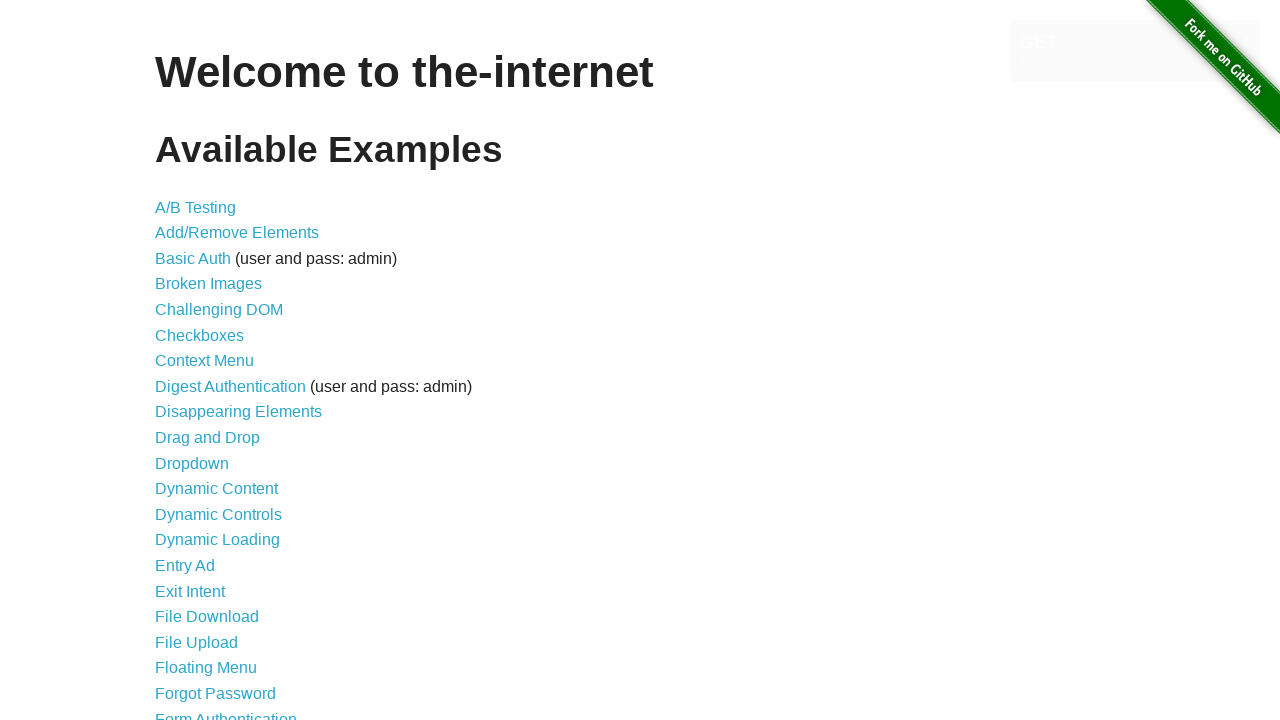

Displayed error notification
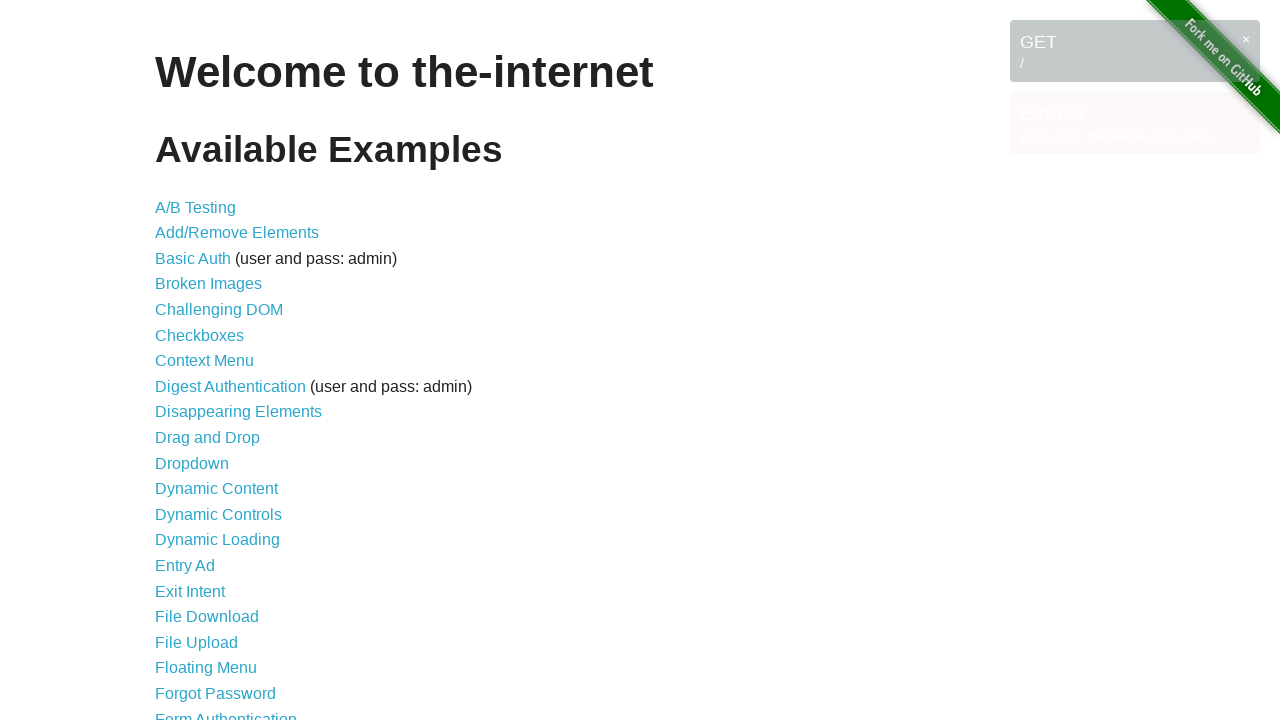

Displayed notice notification
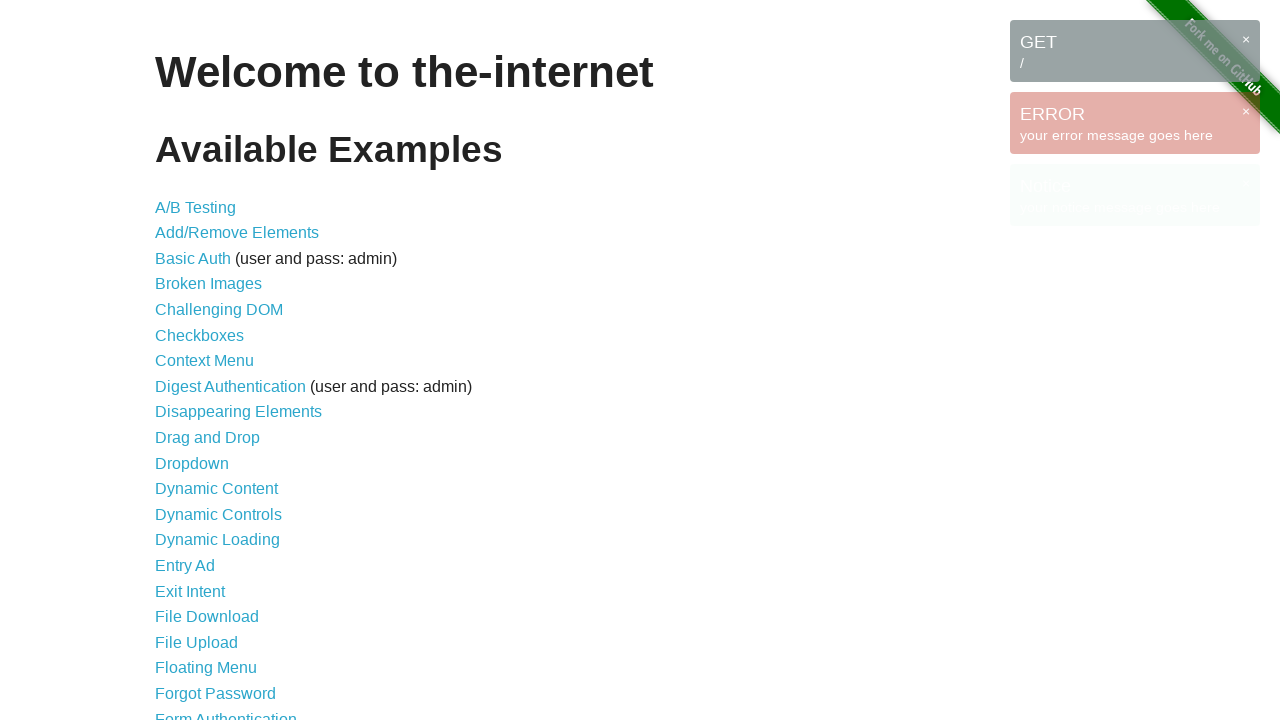

Displayed warning notification
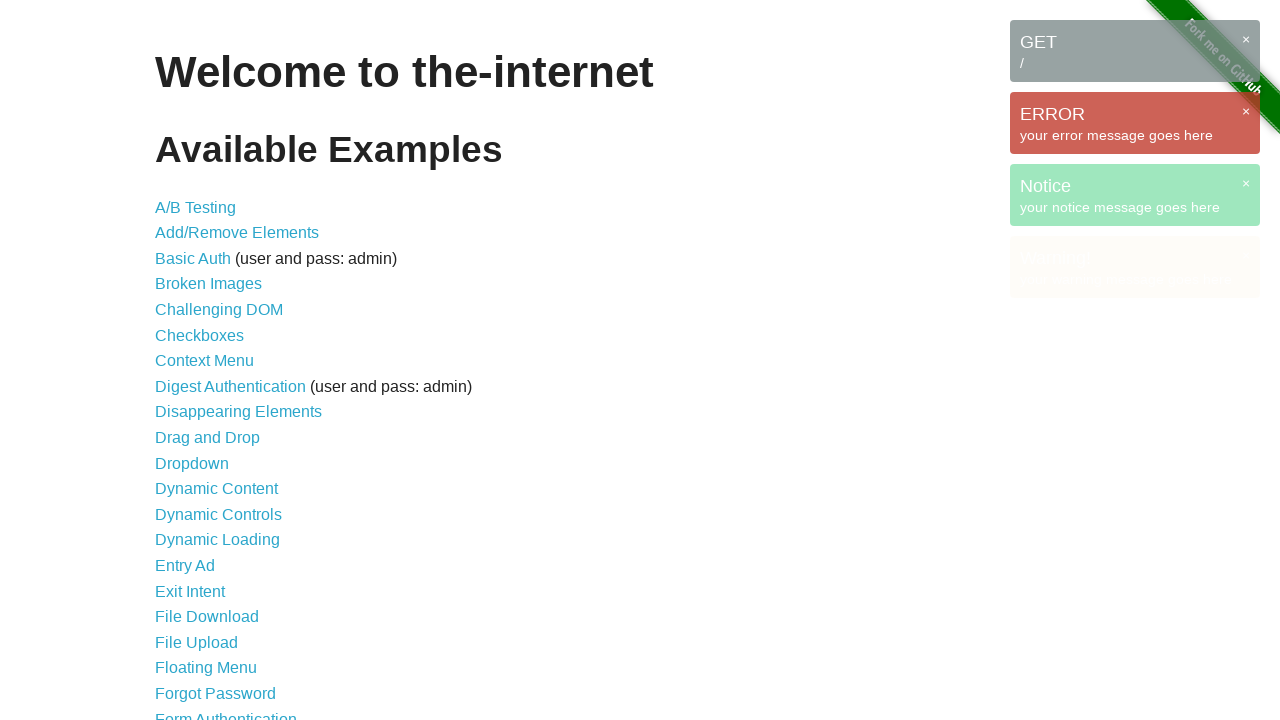

Growl notification messages visible on page
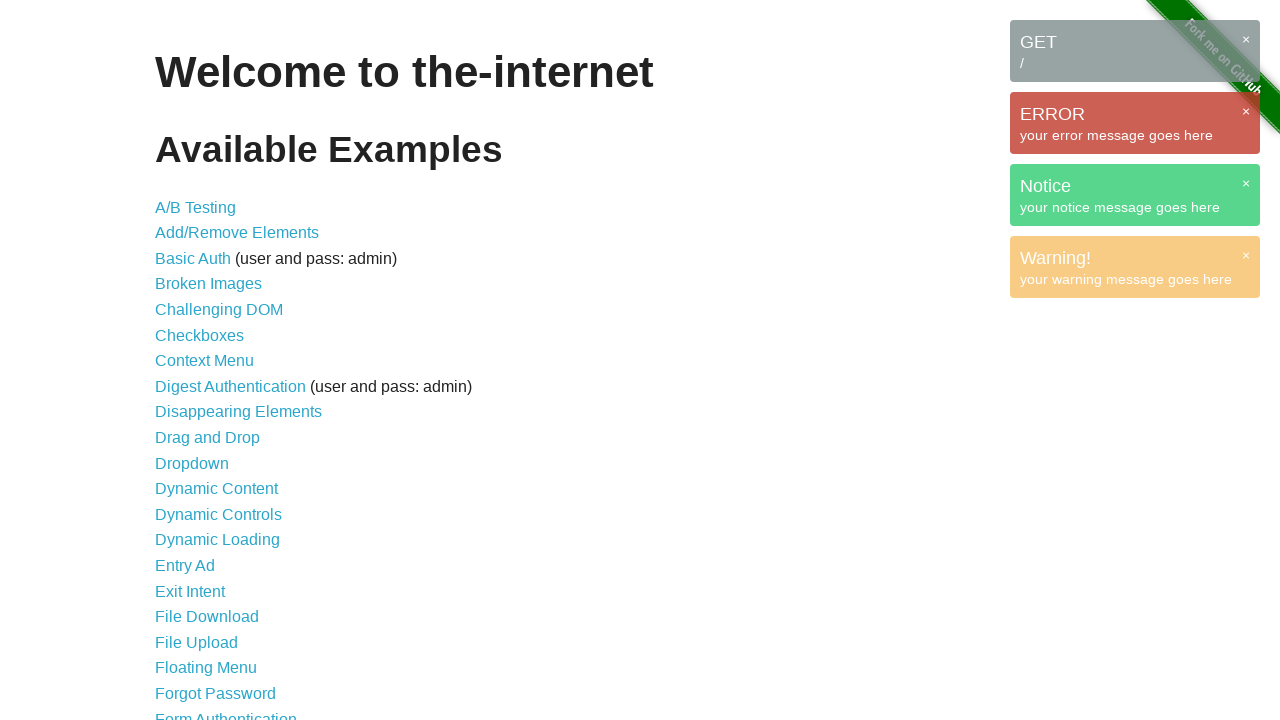

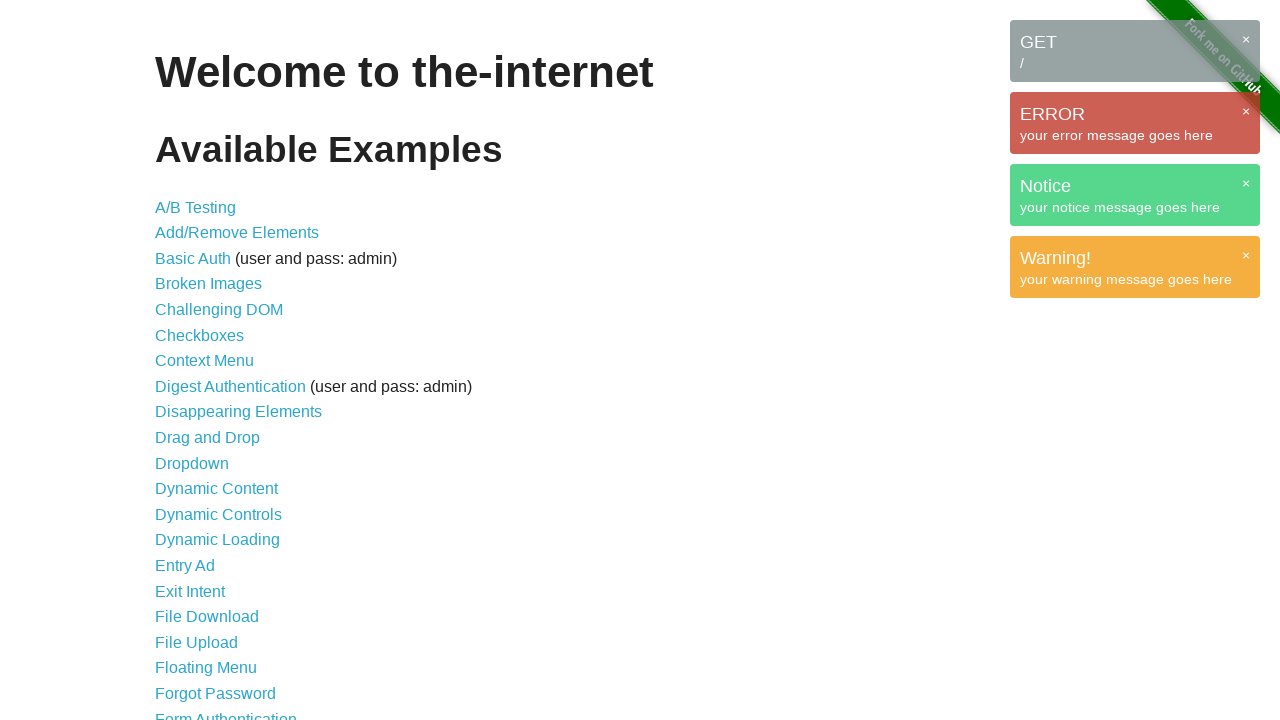